Tests the search functionality on KTC.ua by entering "навушники" (headphones), clicking the search button, and verifying search results are displayed.

Starting URL: https://ktc.ua/

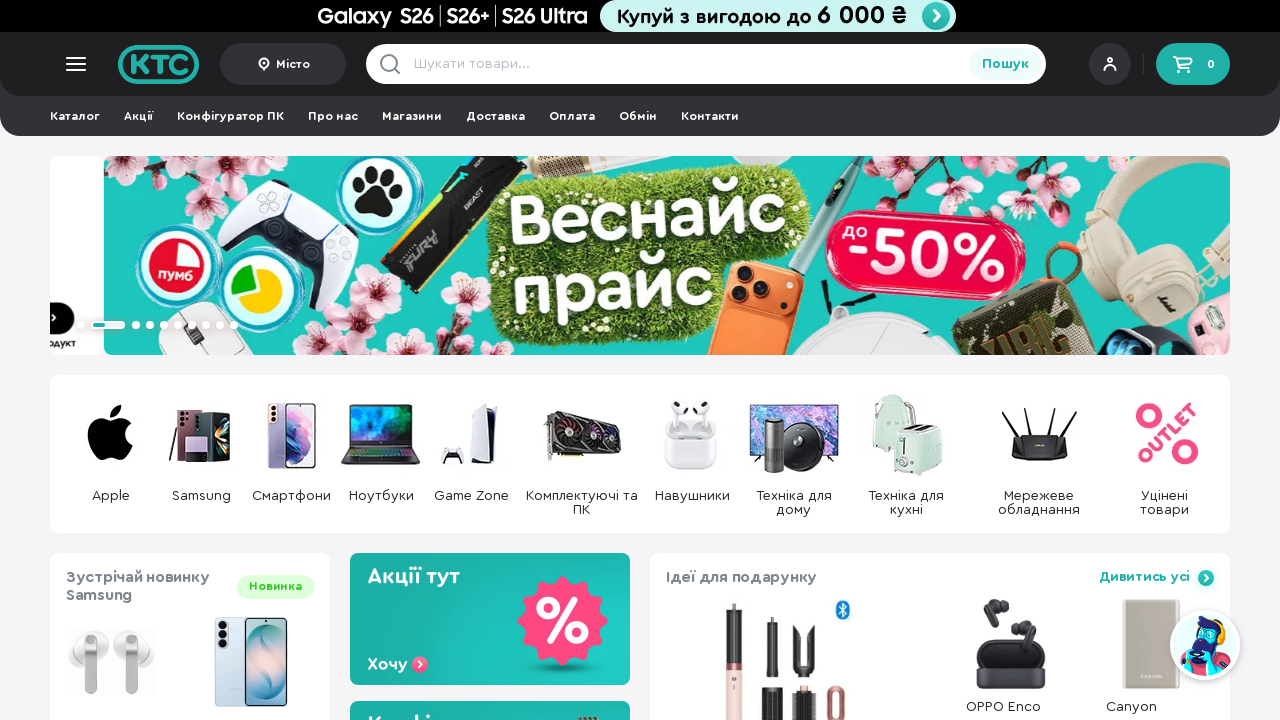

Filled search field with 'навушники' (headphones) on input[name='q']
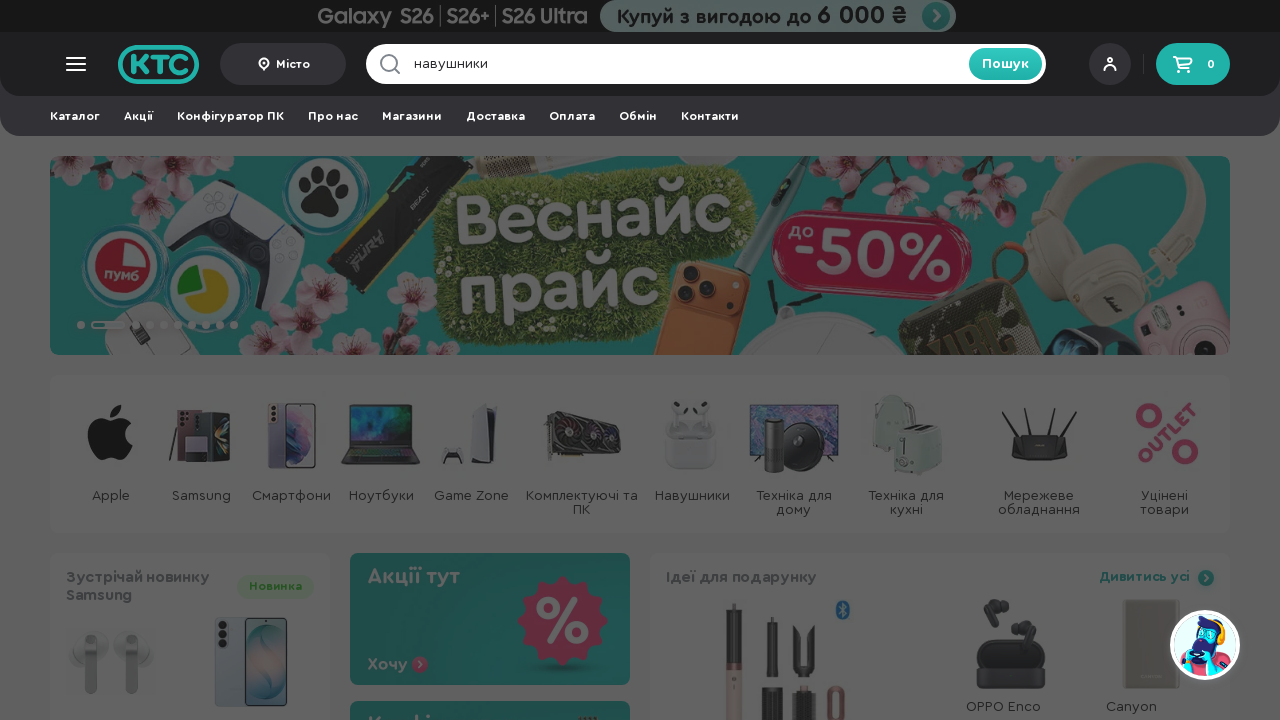

Clicked search button 'Пошук' to initiate search at (1005, 64) on xpath=//button[contains(text(),'Пошук')]
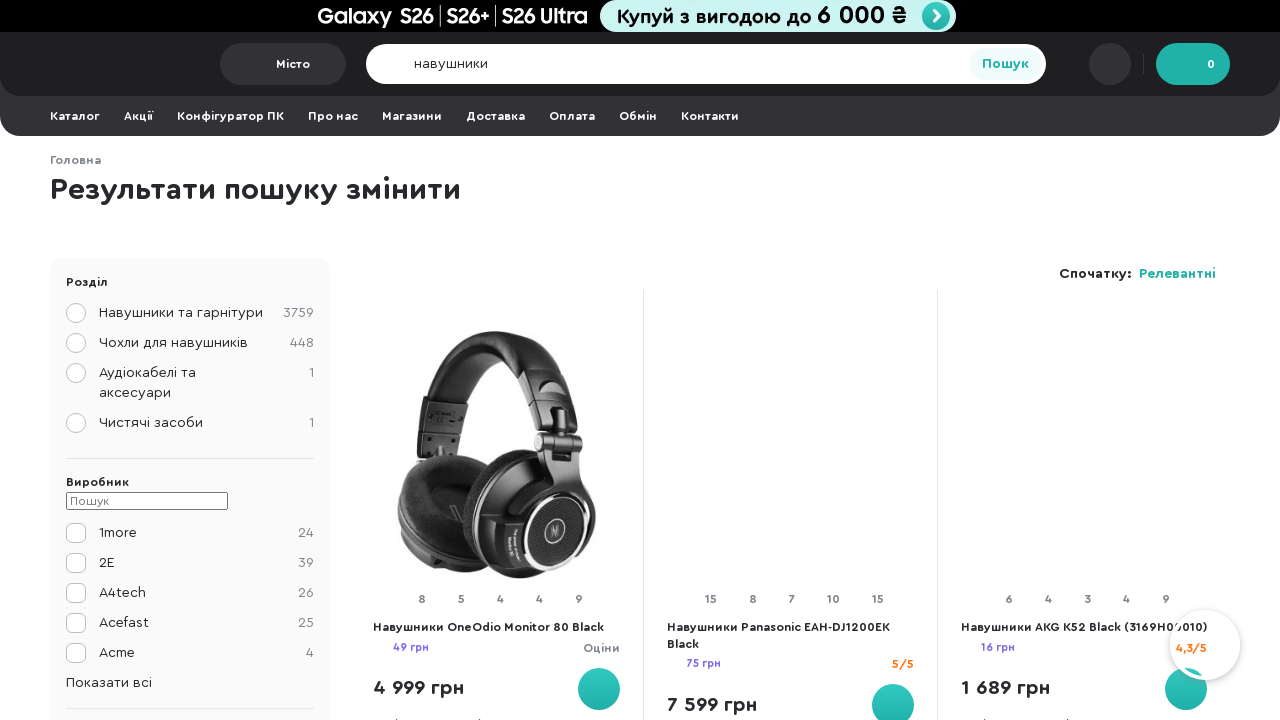

Search results loaded successfully
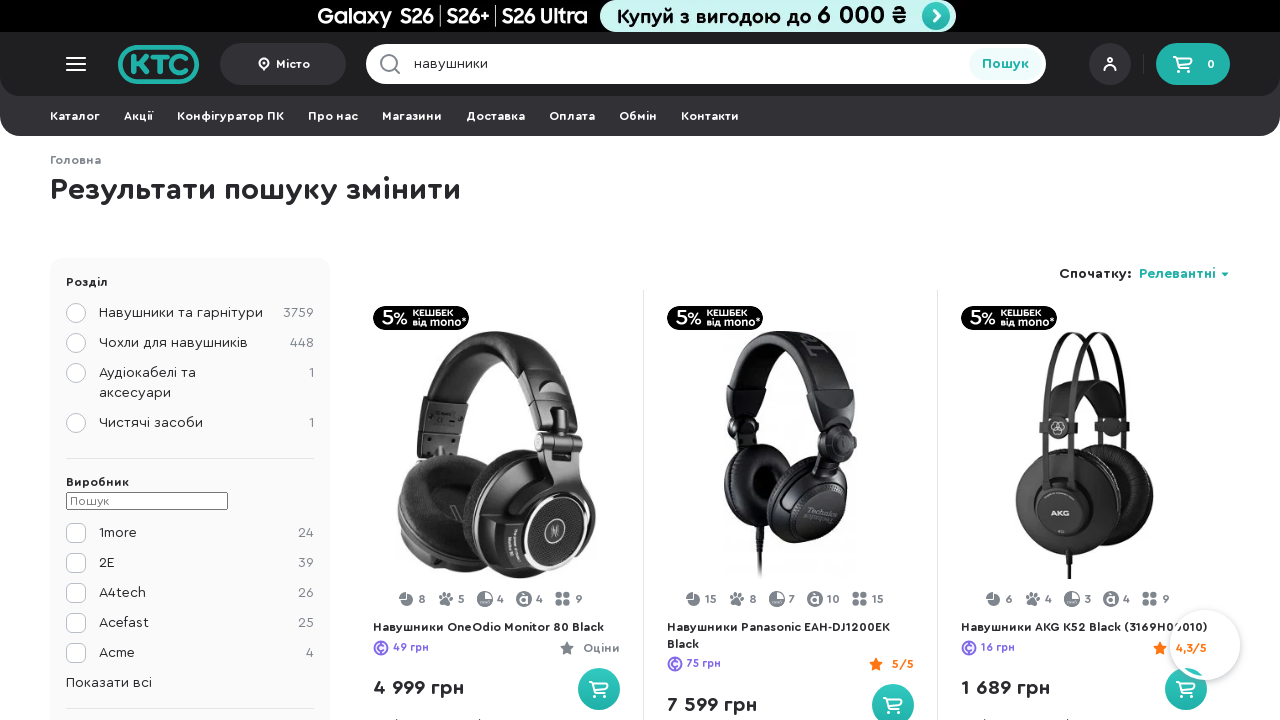

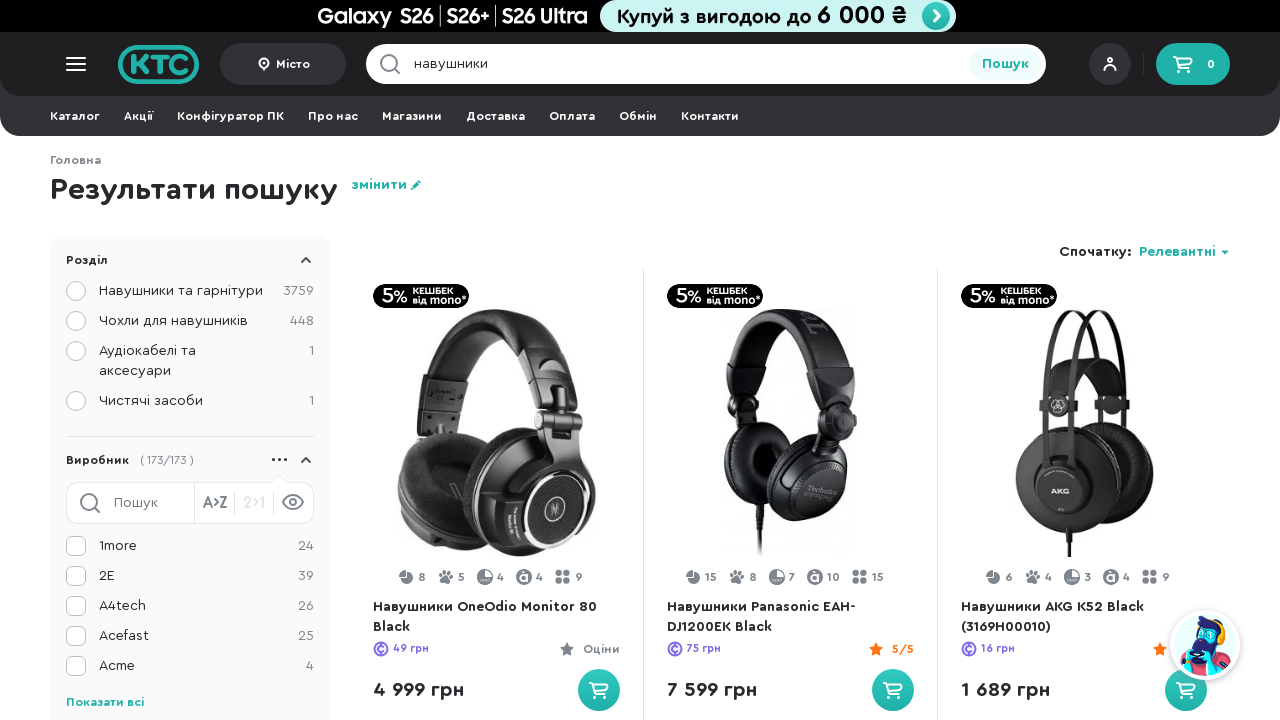